Tests adding multiple todo items to the list and verifies they appear correctly

Starting URL: https://demo.playwright.dev/todomvc

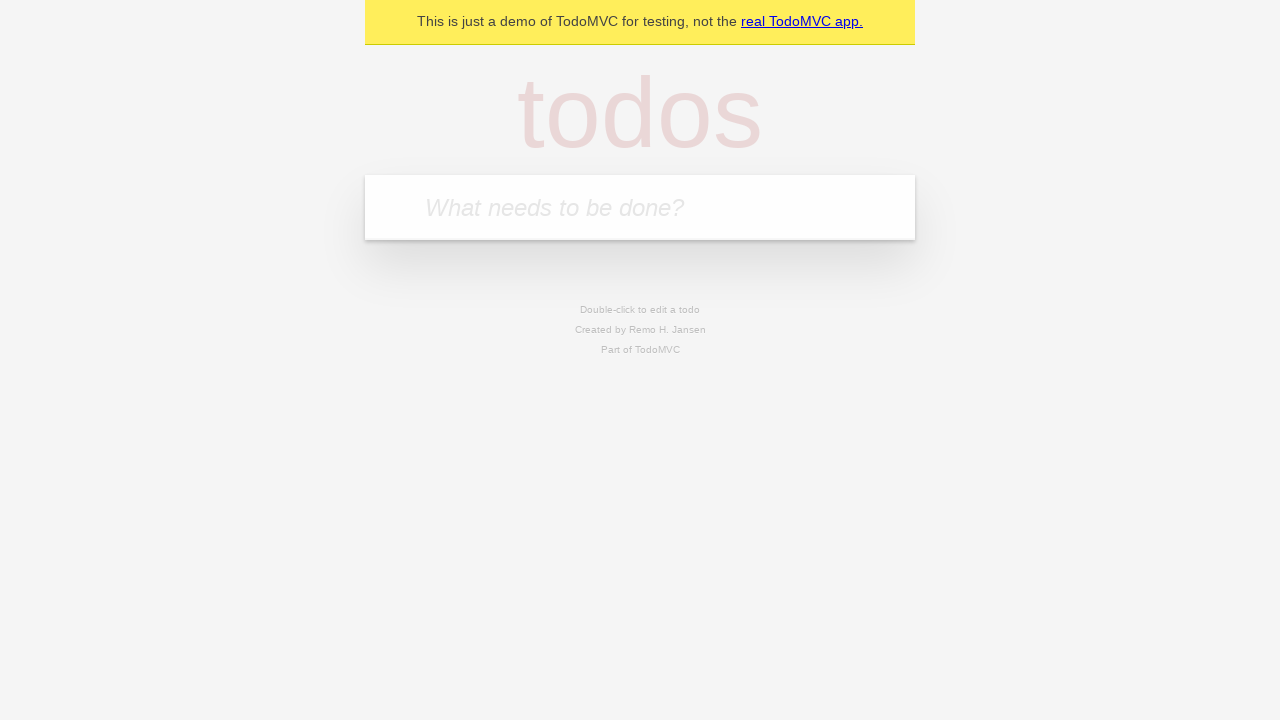

Filled todo input field with 'buy some cheese' on internal:attr=[placeholder="What needs to be done?"i]
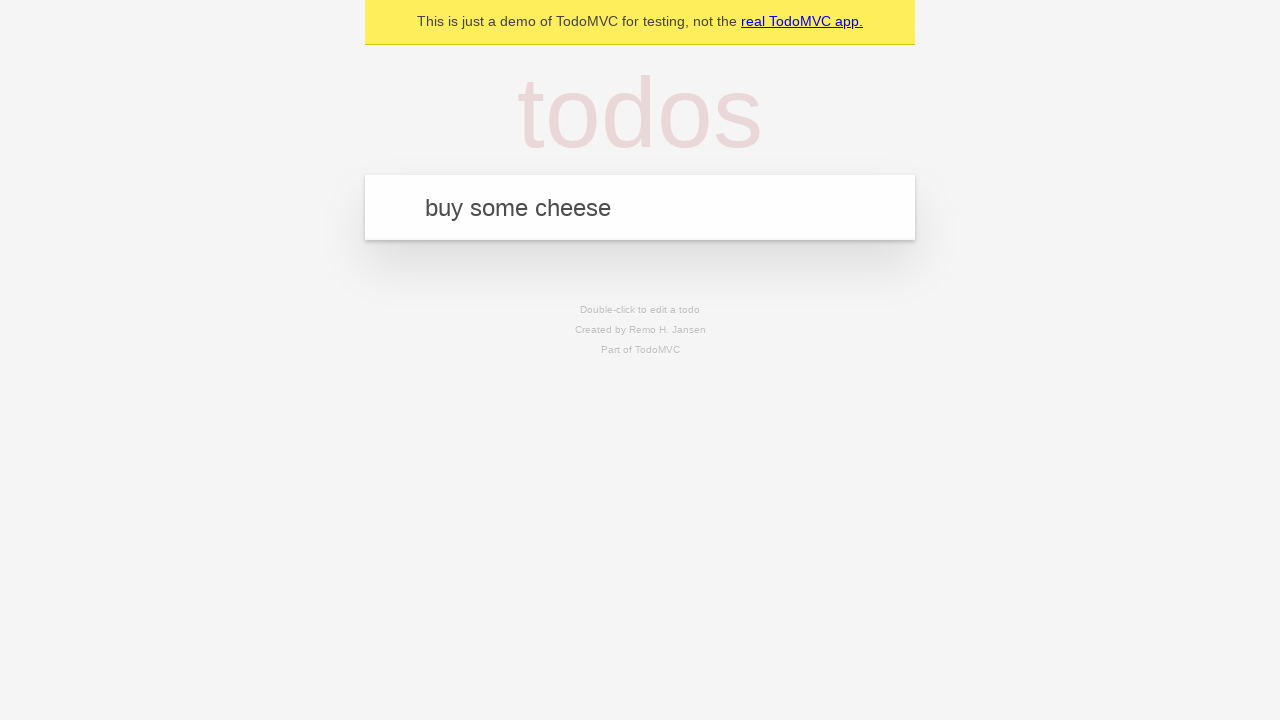

Pressed Enter to submit first todo item on internal:attr=[placeholder="What needs to be done?"i]
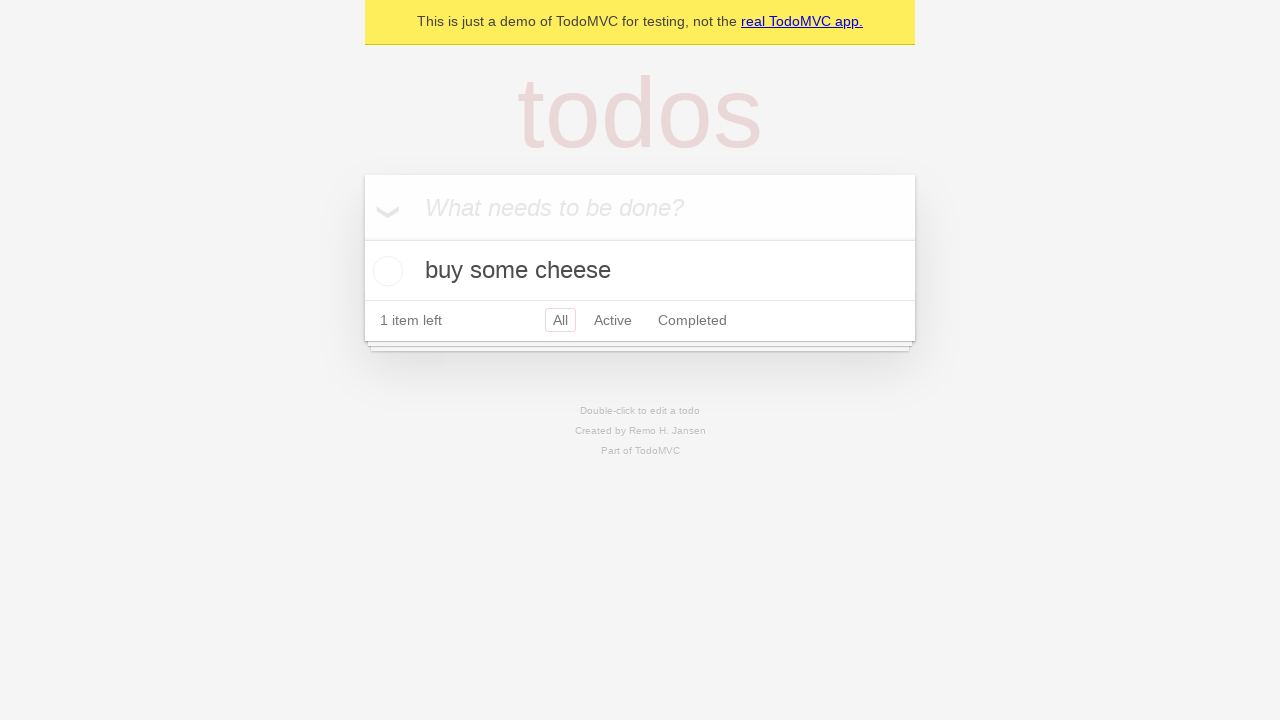

First todo item appeared in the list
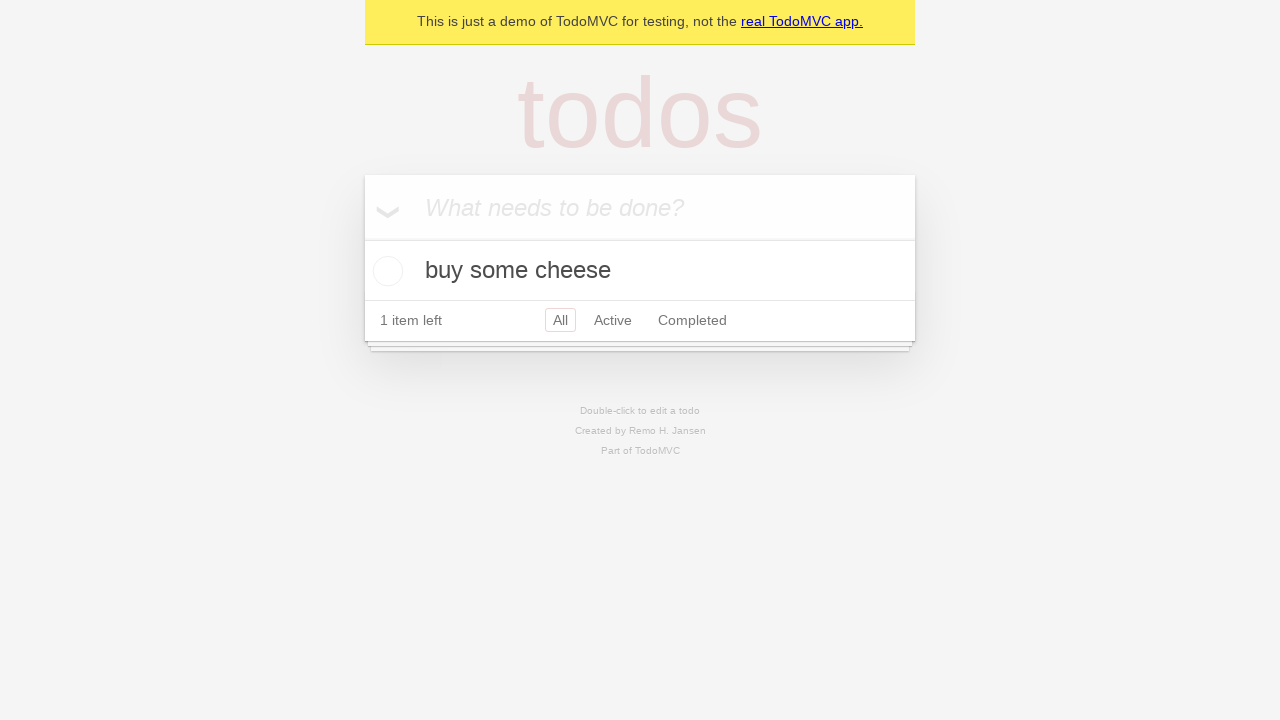

Filled todo input field with 'feed the cat' on internal:attr=[placeholder="What needs to be done?"i]
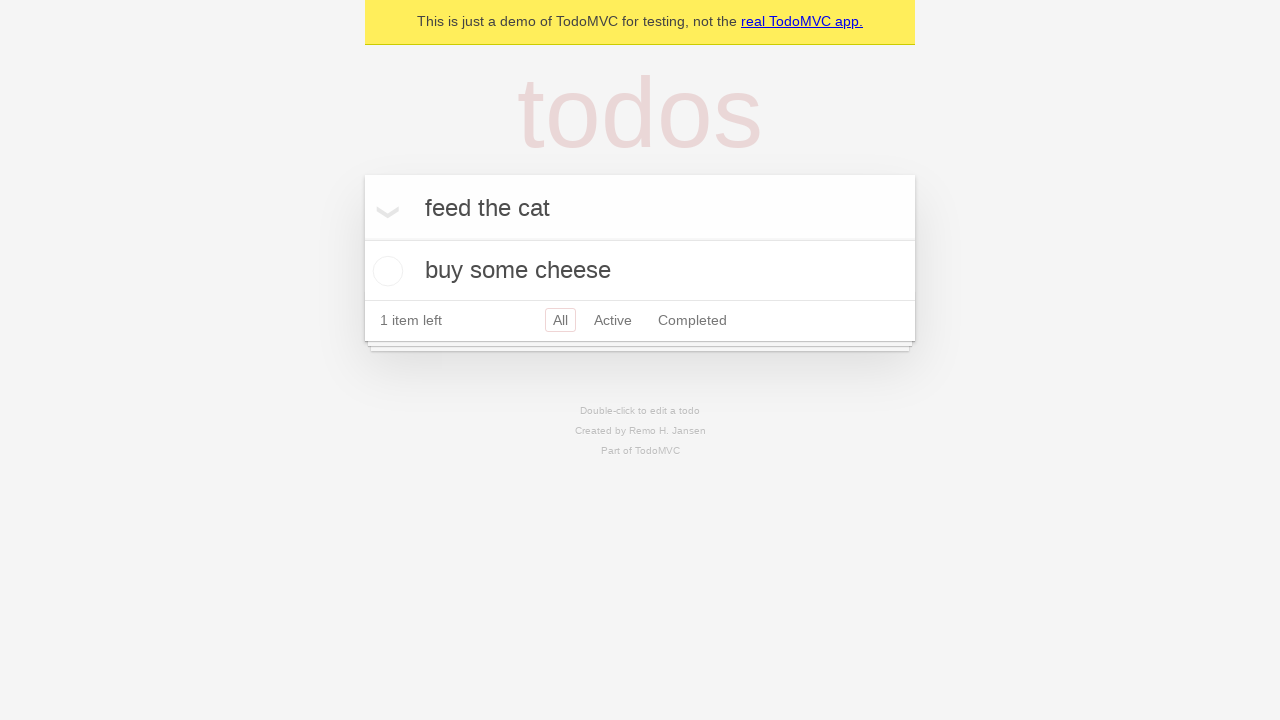

Pressed Enter to submit second todo item on internal:attr=[placeholder="What needs to be done?"i]
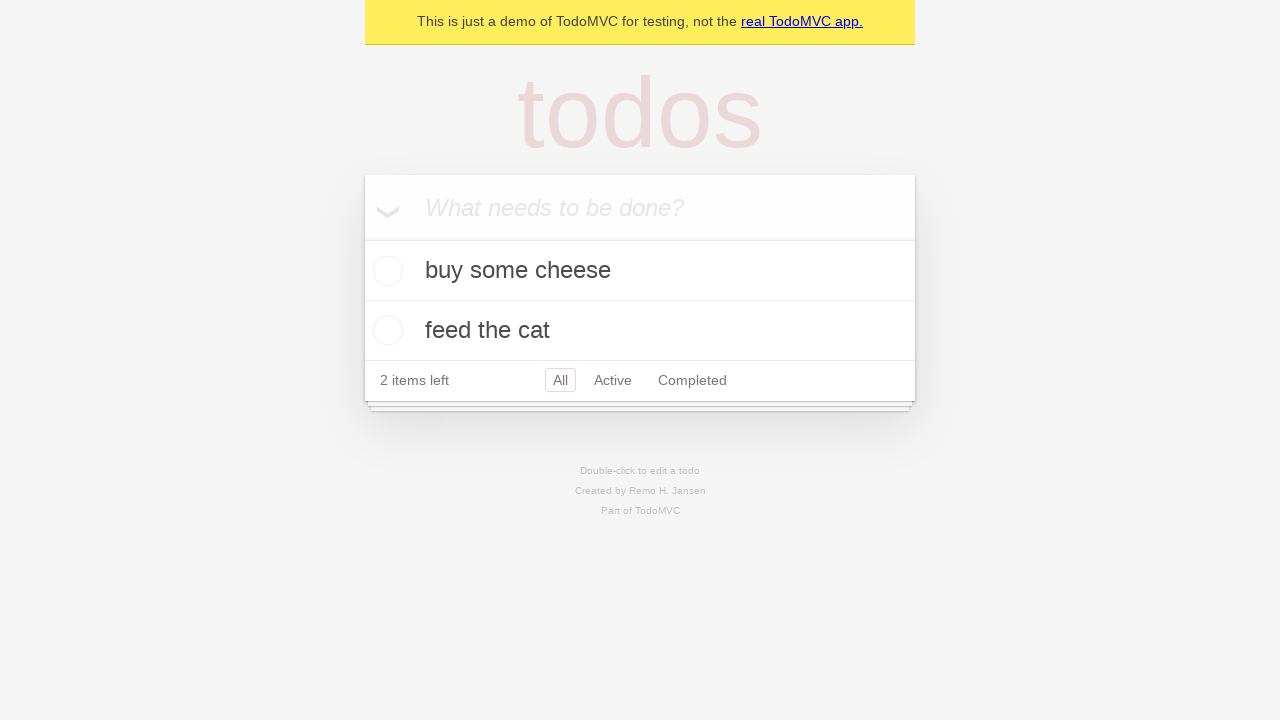

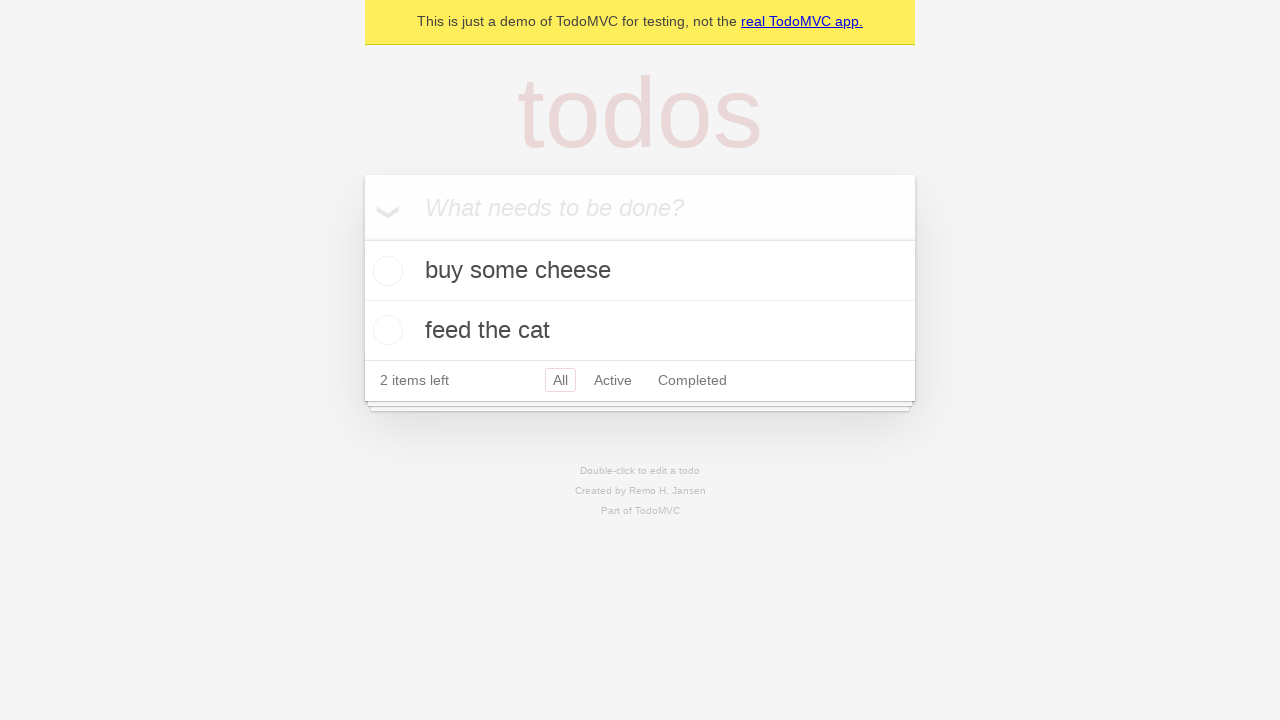